Tests user registration form on an e-commerce playground site by filling out all required fields including name, email, phone, password, and agreeing to terms.

Starting URL: https://ecommerce-playground.lambdatest.io/

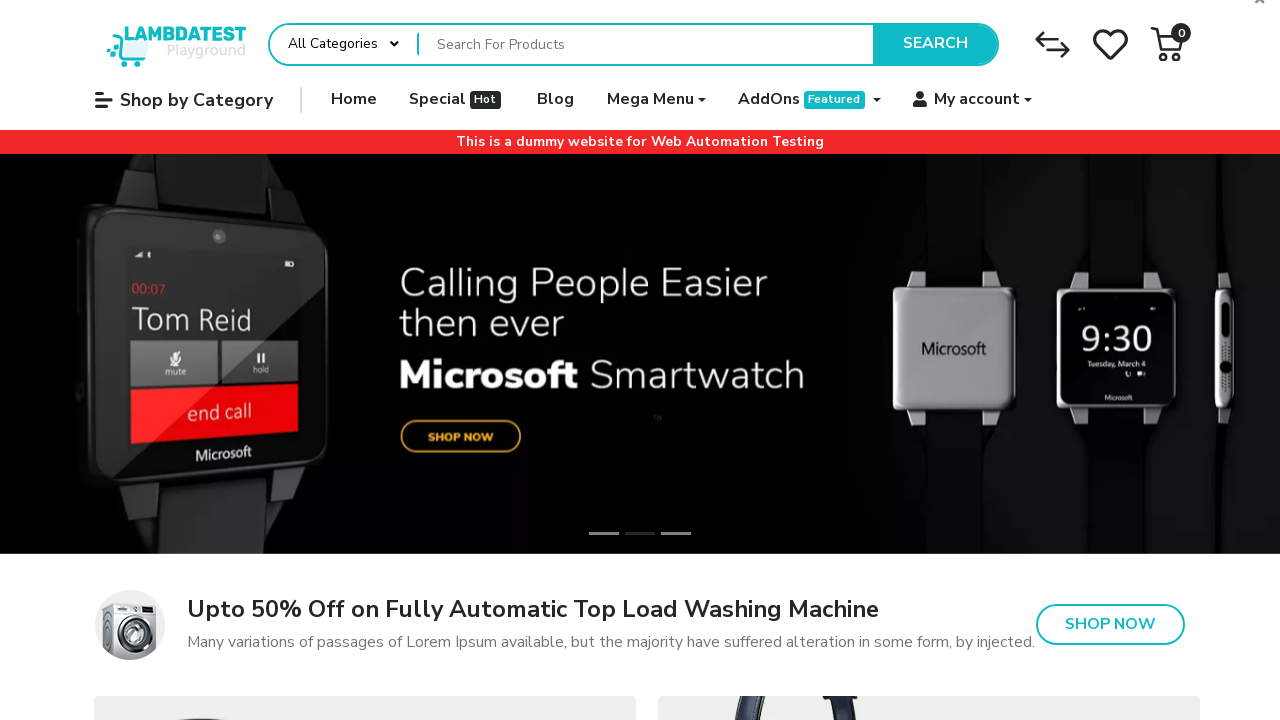

Hovered over account dropdown menu at (973, 100) on (//a[@data-toggle='dropdown'])[3]
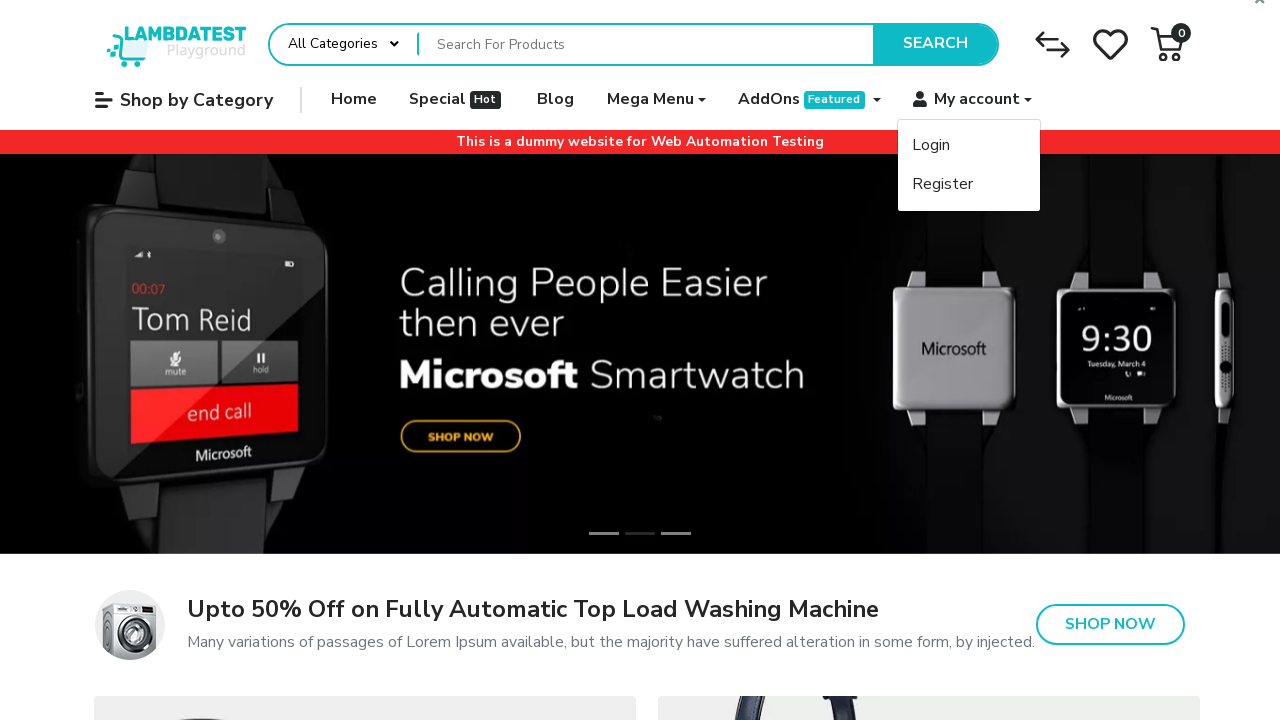

Clicked Register link at (943, 184) on xpath=//span[contains(.,' Register')]
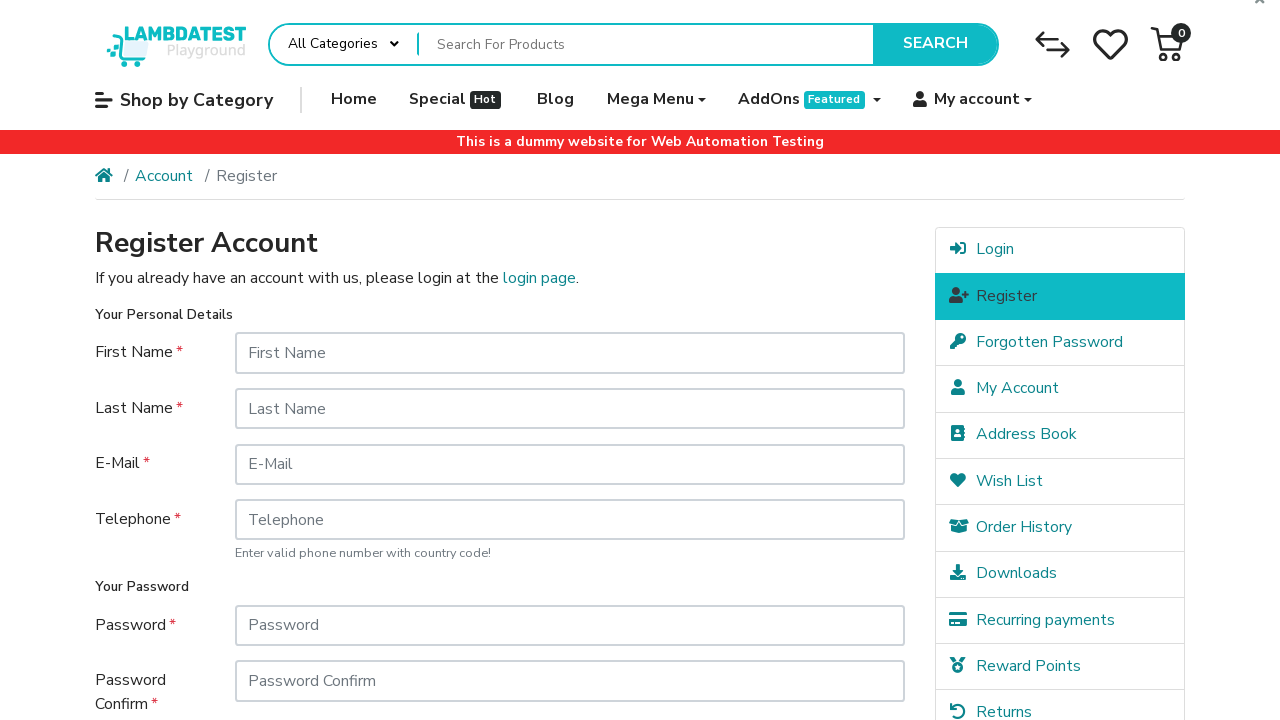

Registration page loaded (domcontentloaded)
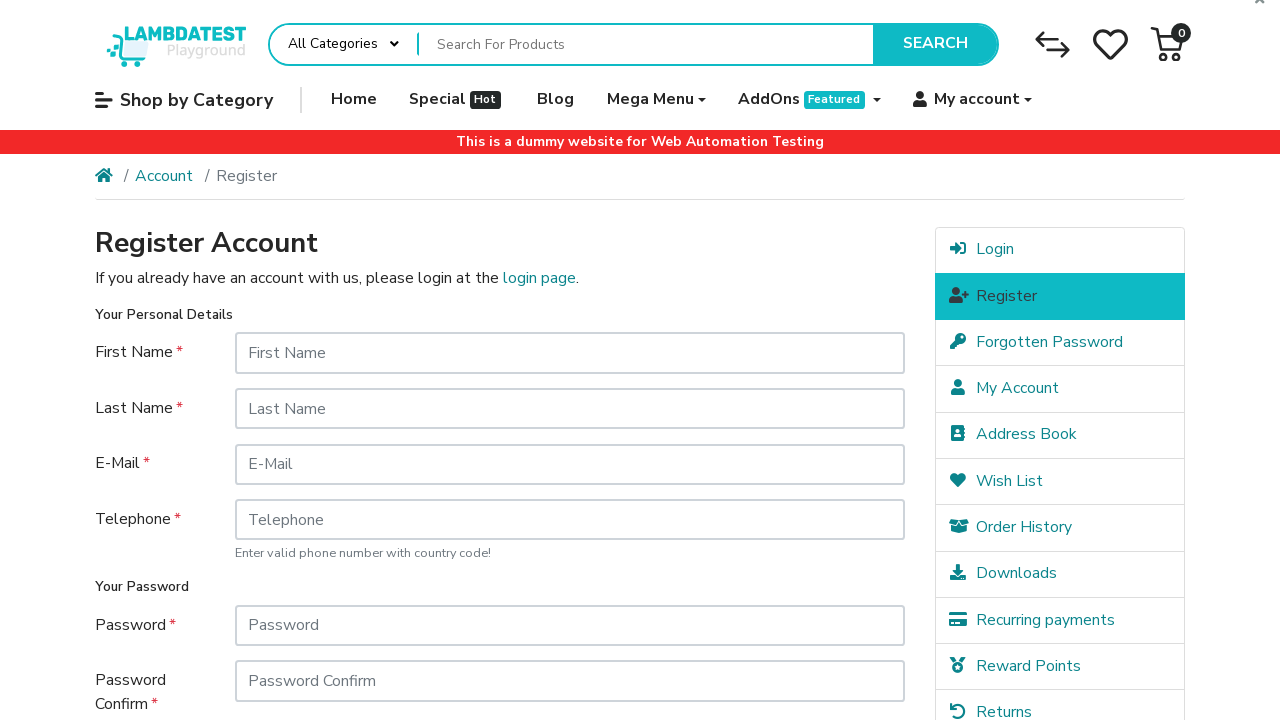

Filled First Name field with 'Michael' on internal:attr=[placeholder="First Name"i]
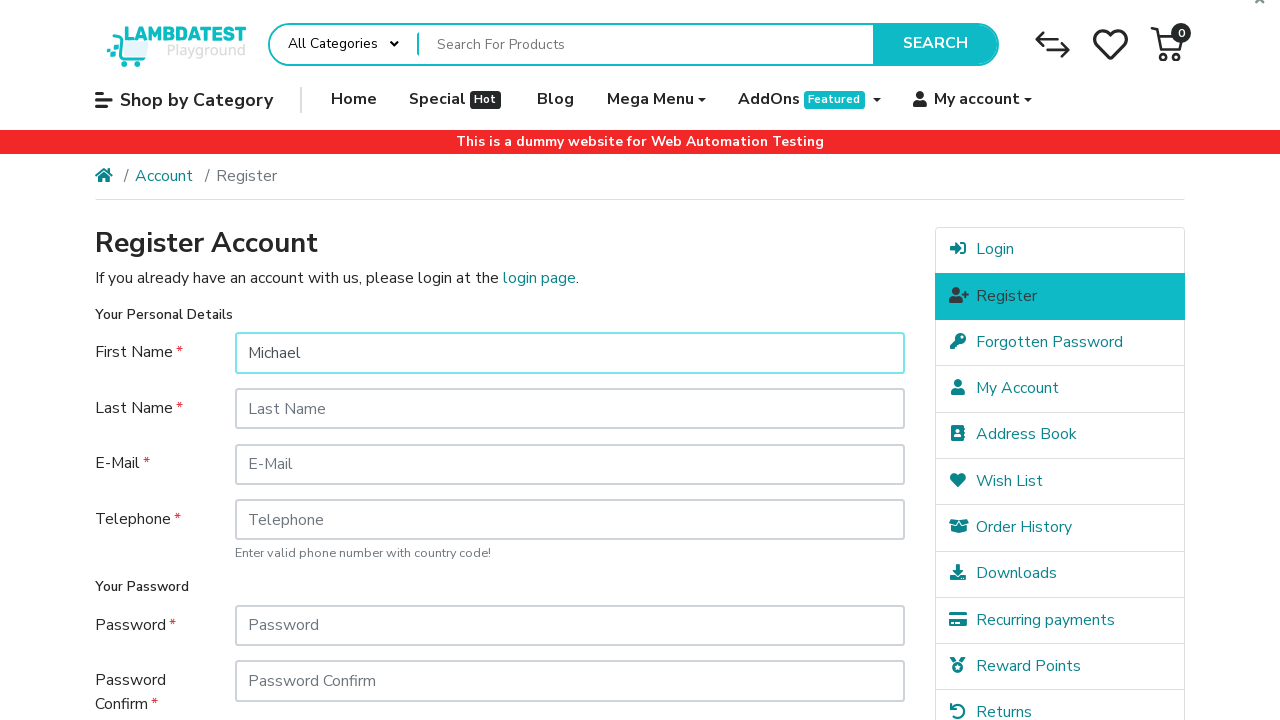

Filled Last Name field with 'Thompson' on internal:attr=[placeholder="Last Name"i]
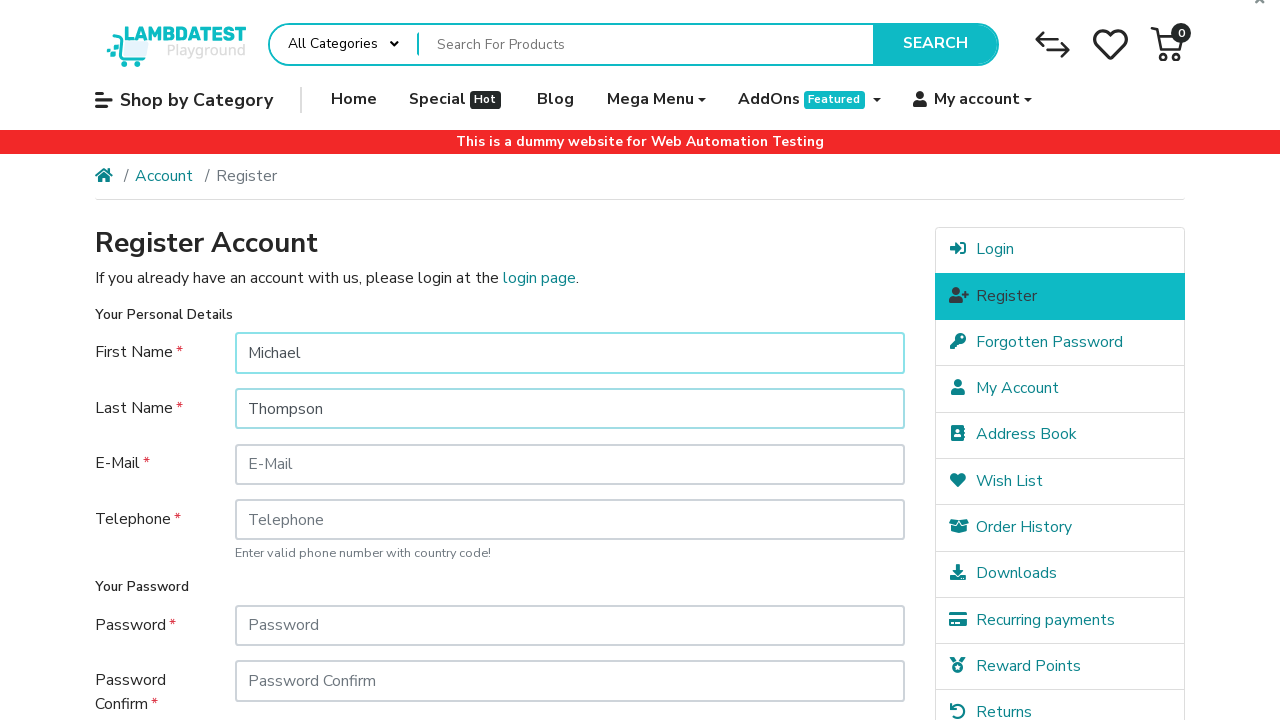

Filled E-Mail field with 'michael.thompson.test2847@example.com' on internal:attr=[placeholder="E-Mail"i]
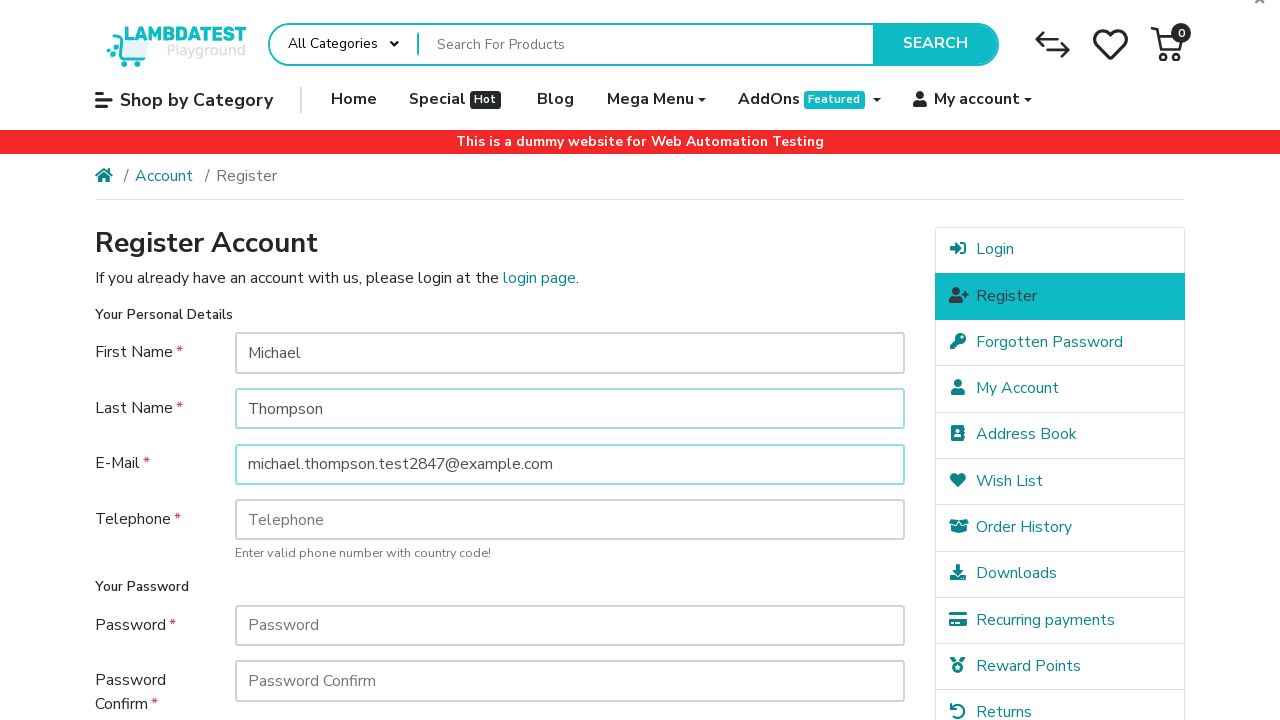

Filled Telephone field with '5551234567' on internal:attr=[placeholder="Telephone"i]
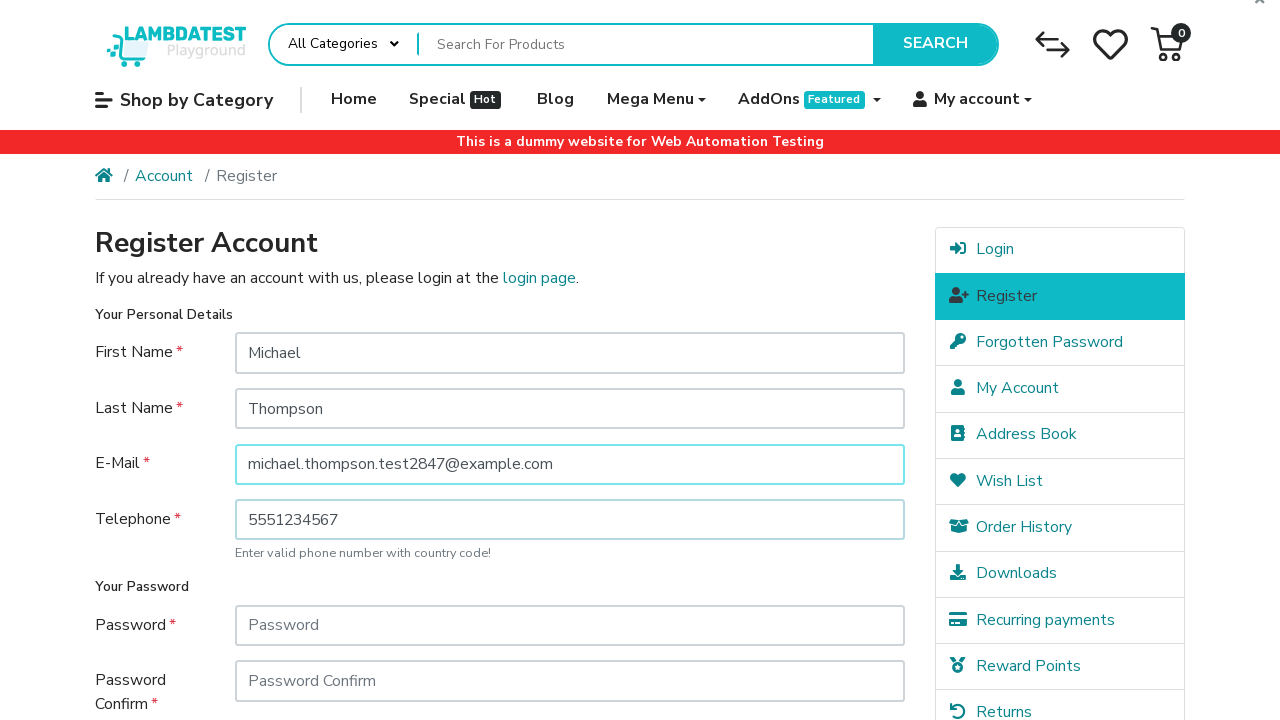

Filled Password field with 'TestPass#789' on internal:attr=[placeholder="Password"s]
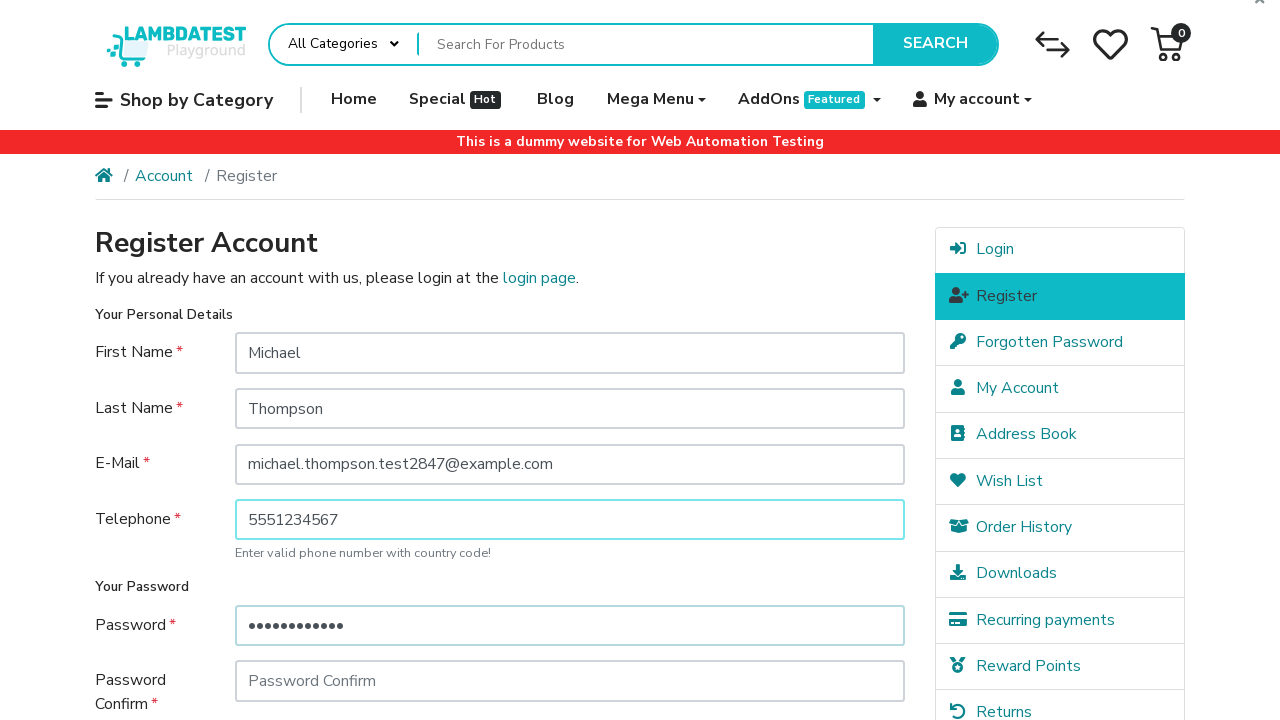

Filled Password Confirm field with 'TestPass#789' on internal:attr=[placeholder="Password Confirm"i]
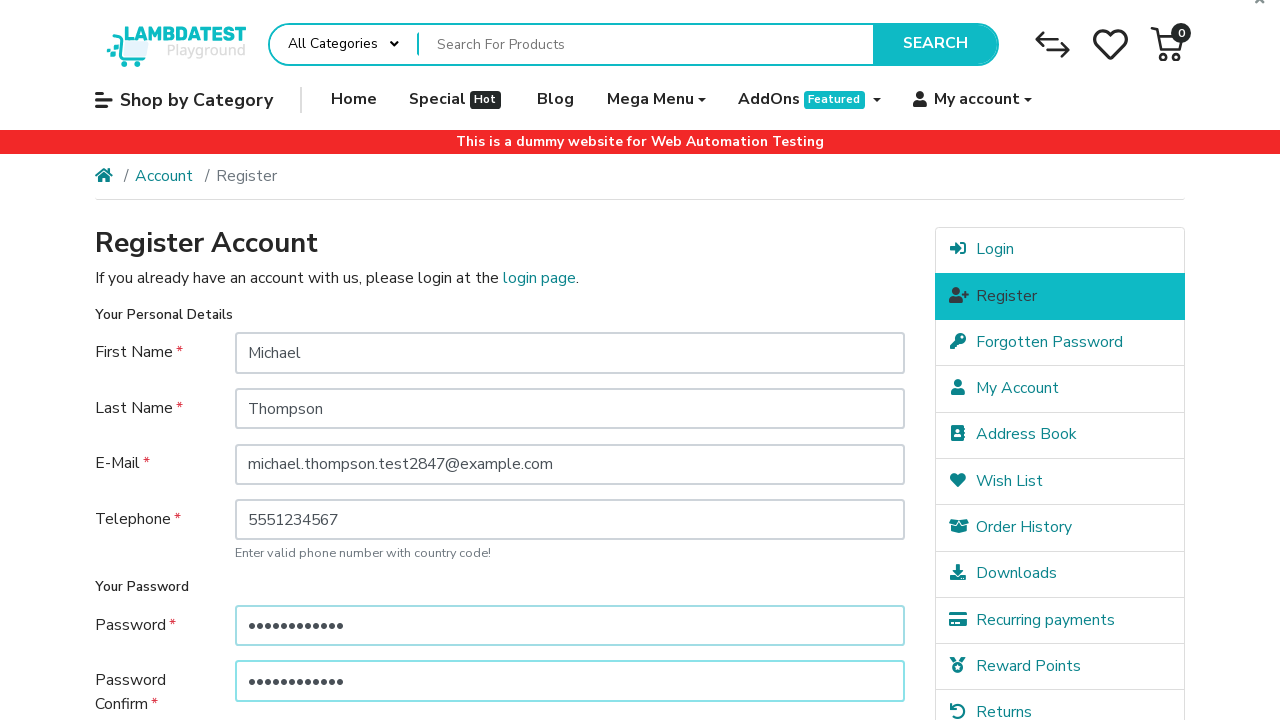

Selected 'Yes' for newsletter subscription at (274, 514) on internal:text="Yes"i
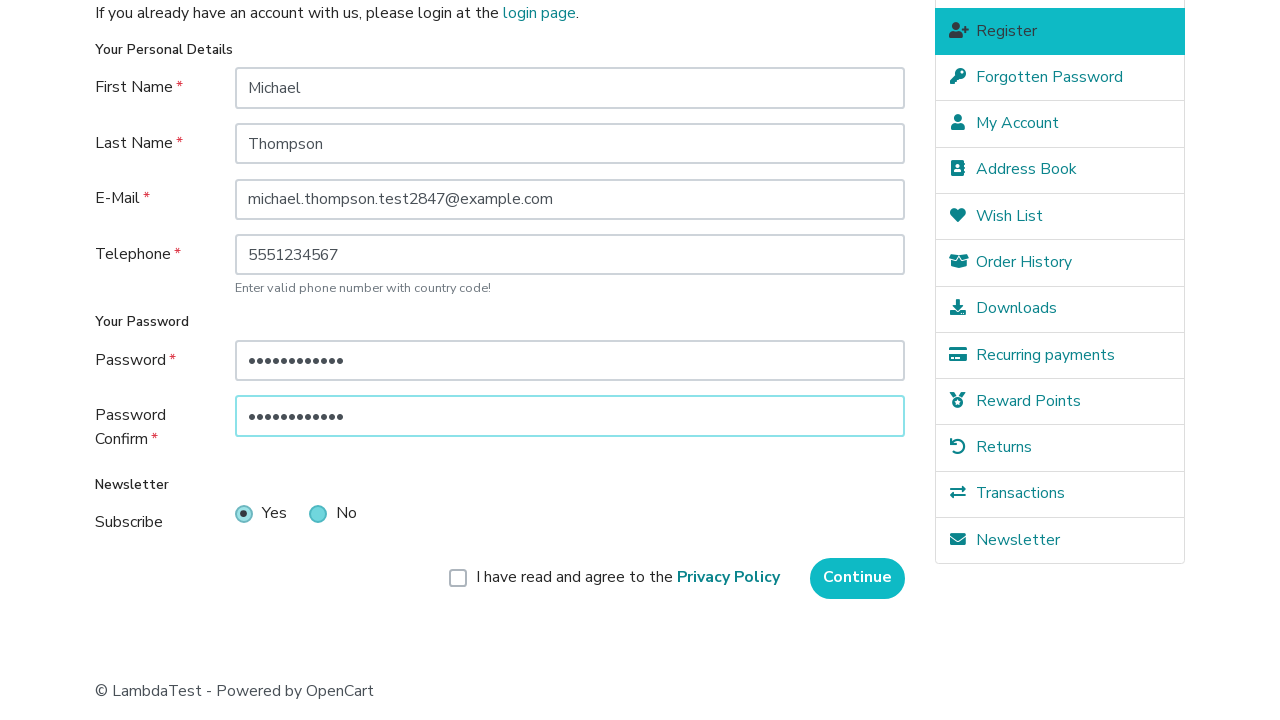

Clicked checkbox to agree to Privacy Policy at (628, 578) on internal:text="I have read and agree to the"i
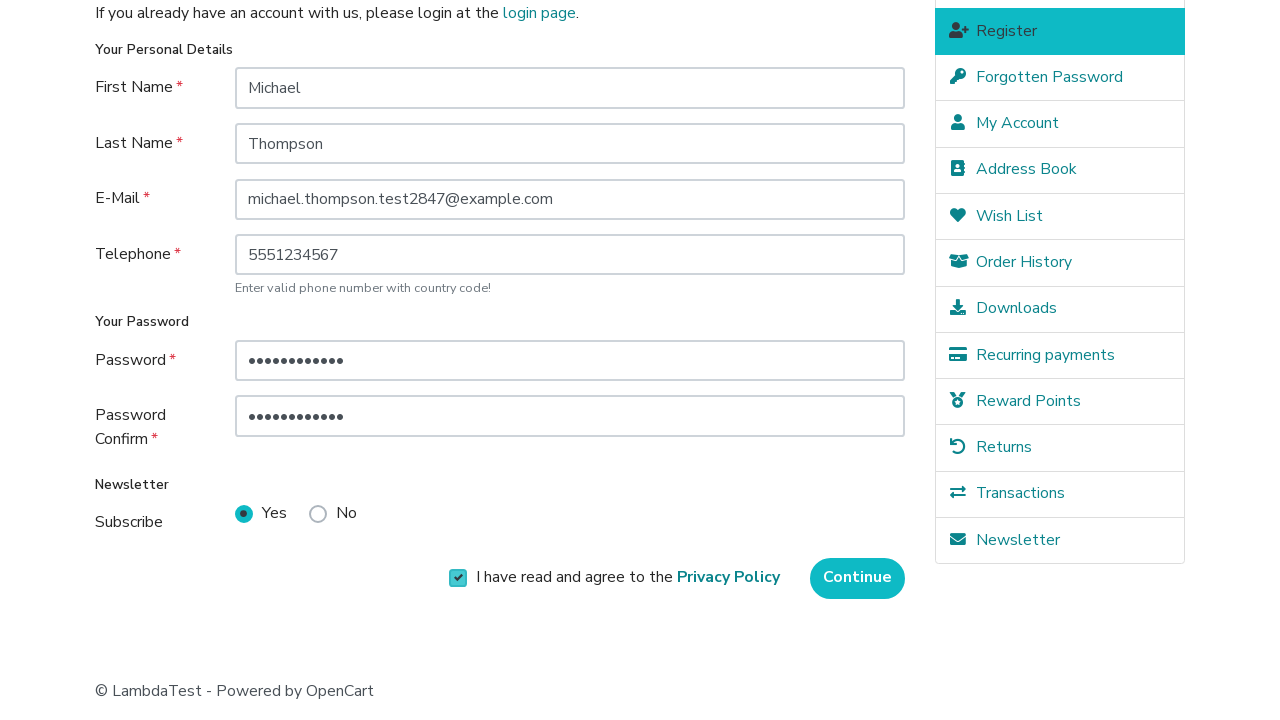

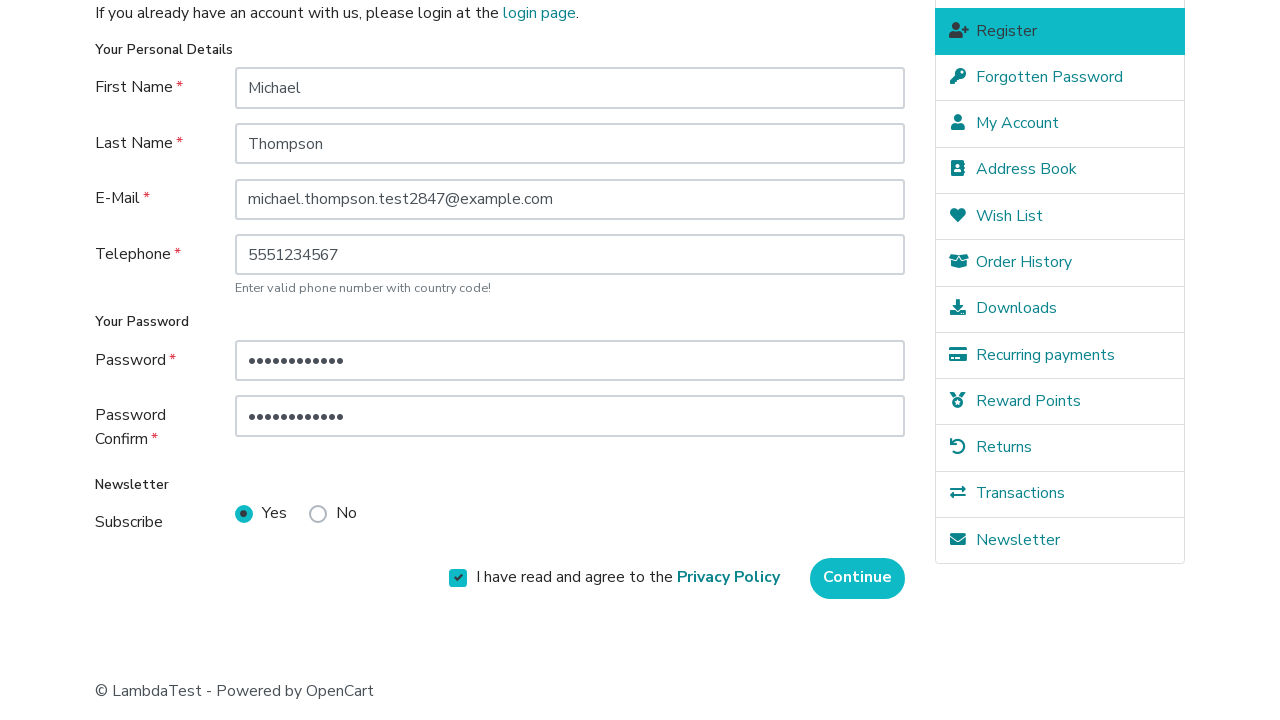